Tests the Broken Images page by navigating to it and checking for images

Starting URL: https://the-internet.herokuapp.com

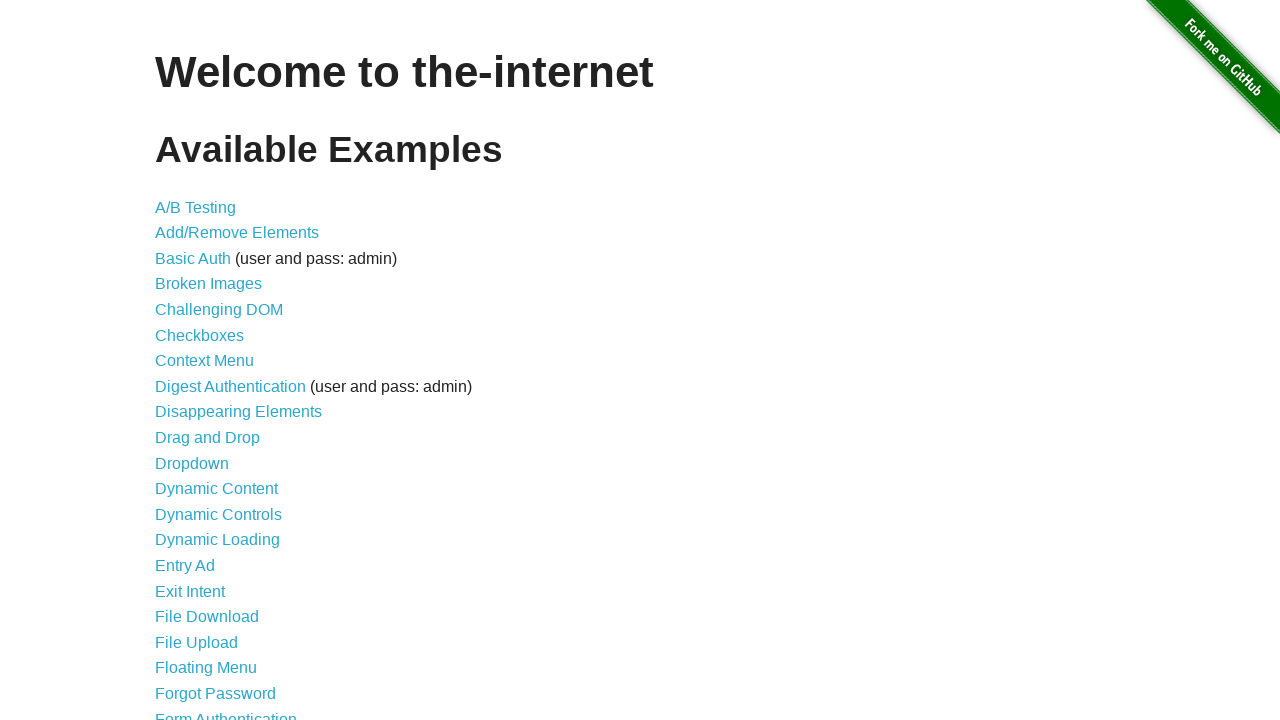

Clicked on Broken Images link at (208, 284) on internal:role=link[name="Broken Images"i]
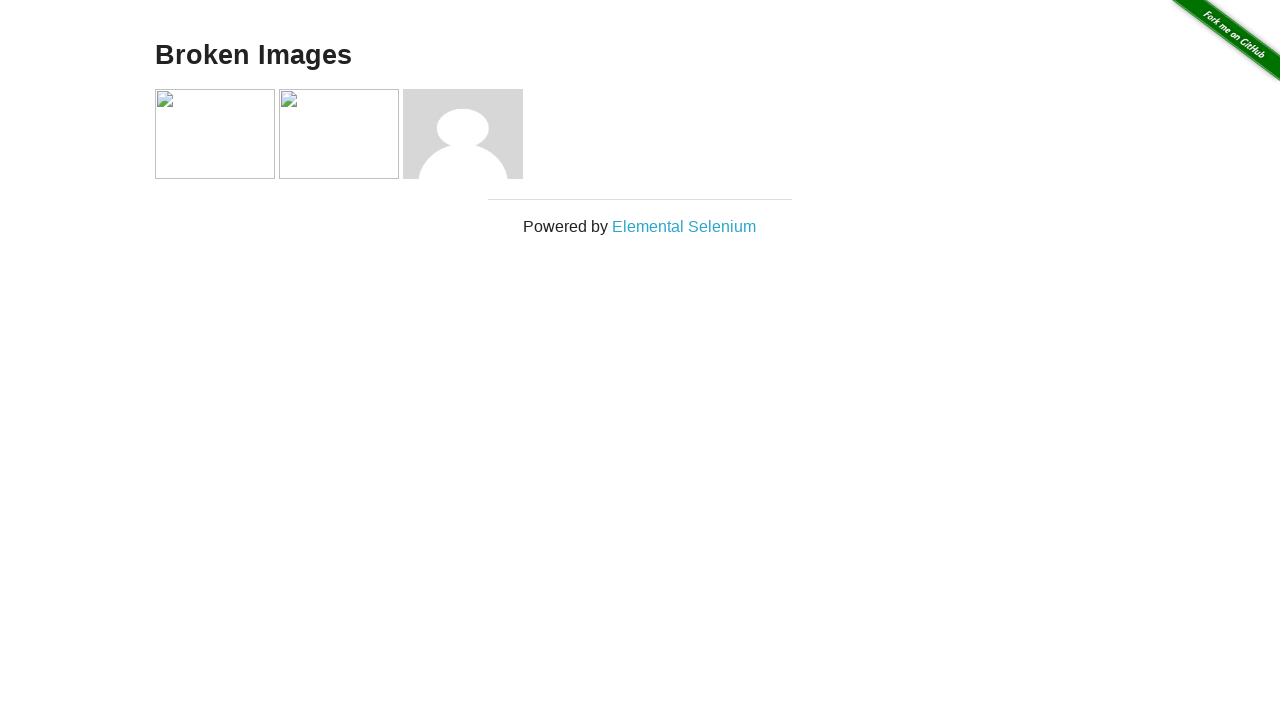

Waited 1 second for images to load
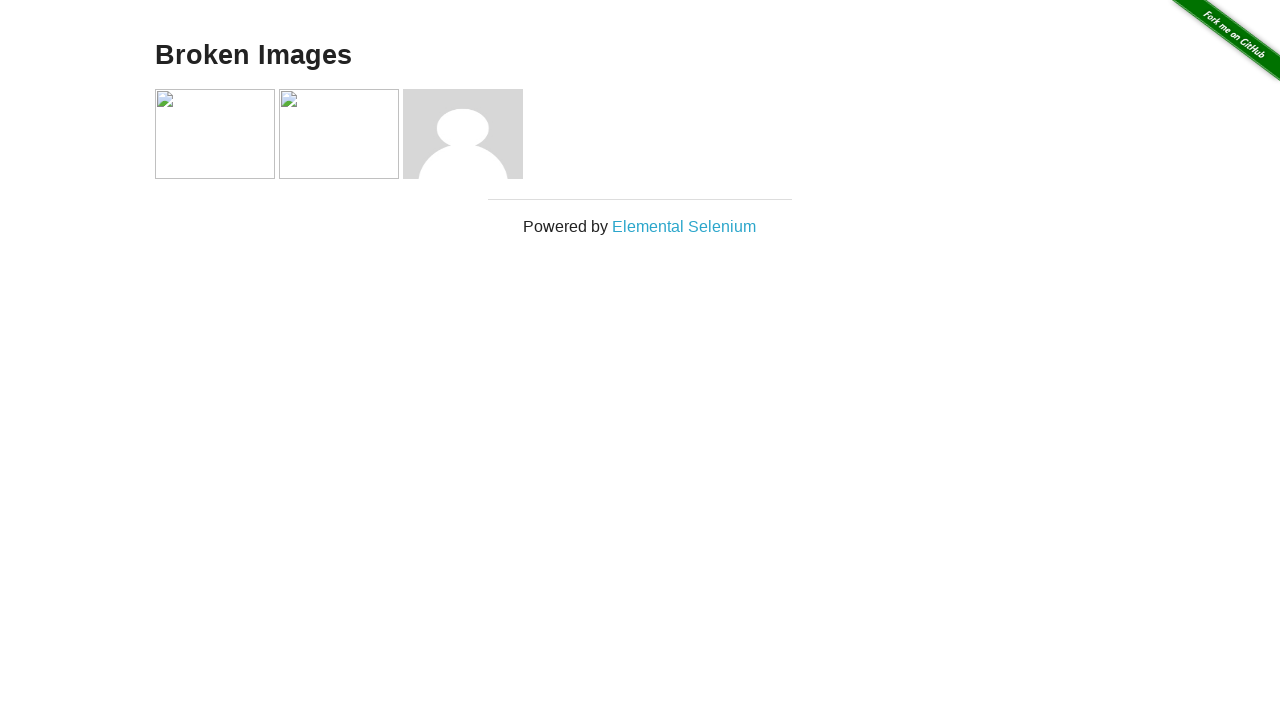

Verified images are present on the page
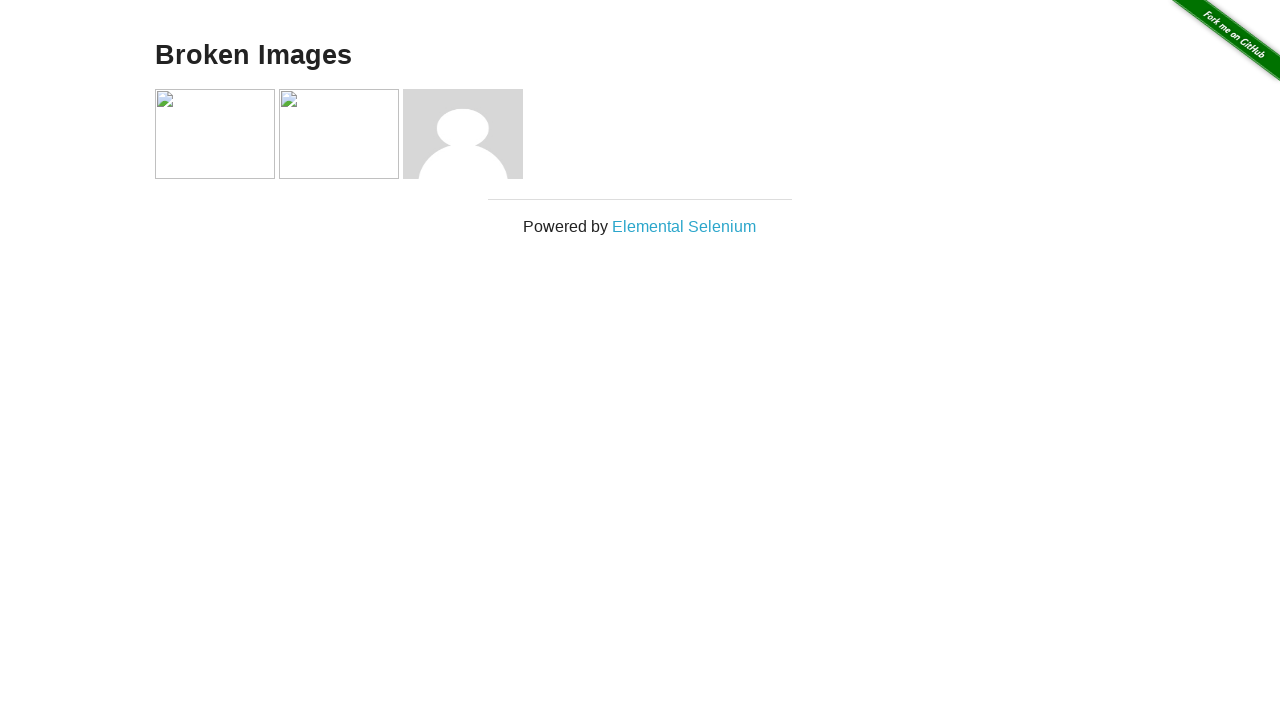

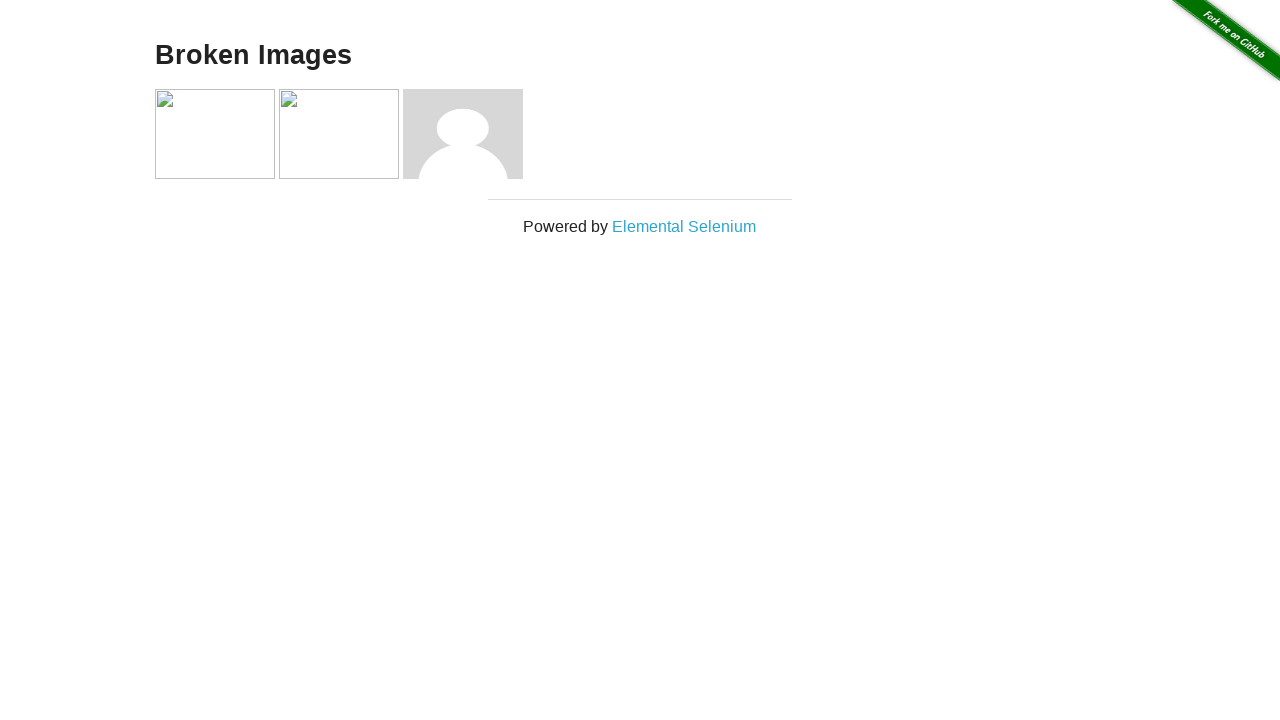